Tests multi-level menu navigation by hovering over Courses menu, then Software Testing submenu, and clicking on Selenium Certification Training link

Starting URL: http://greenstech.in/selenium-course-content.html

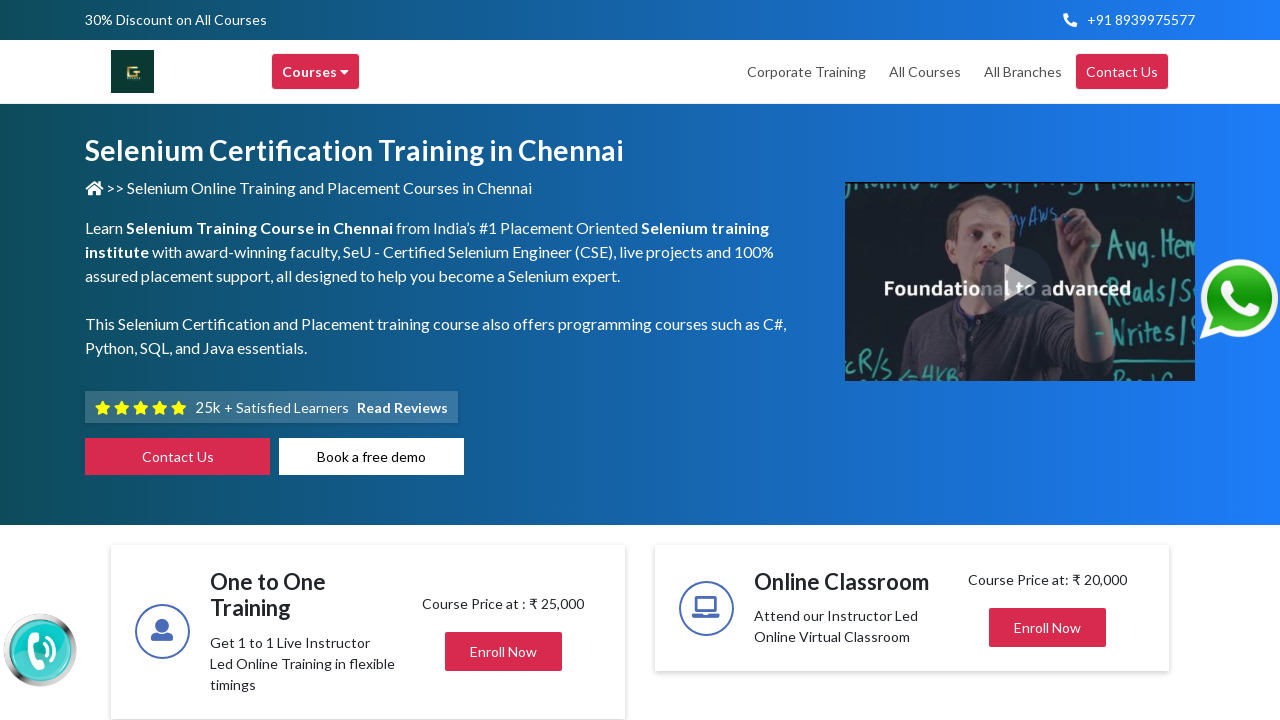

Hovered over Courses menu at (316, 72) on div.header-browse-greens
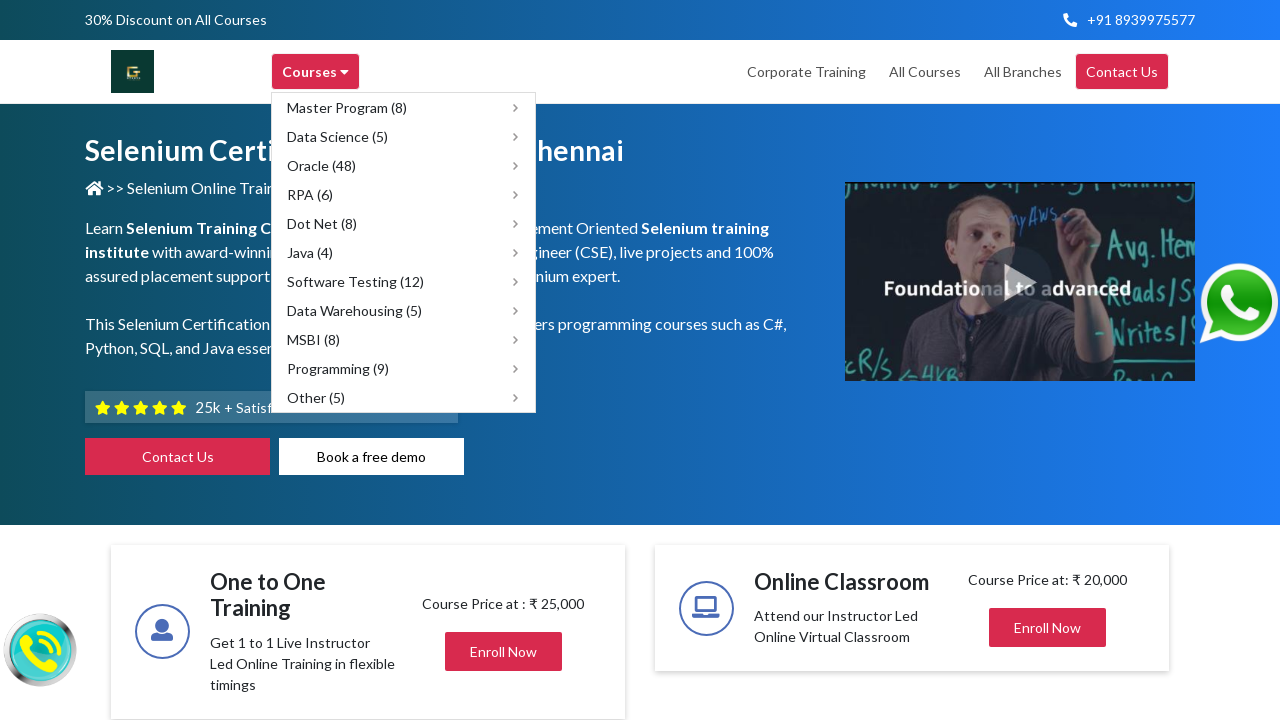

Waited 1 second for submenu to appear
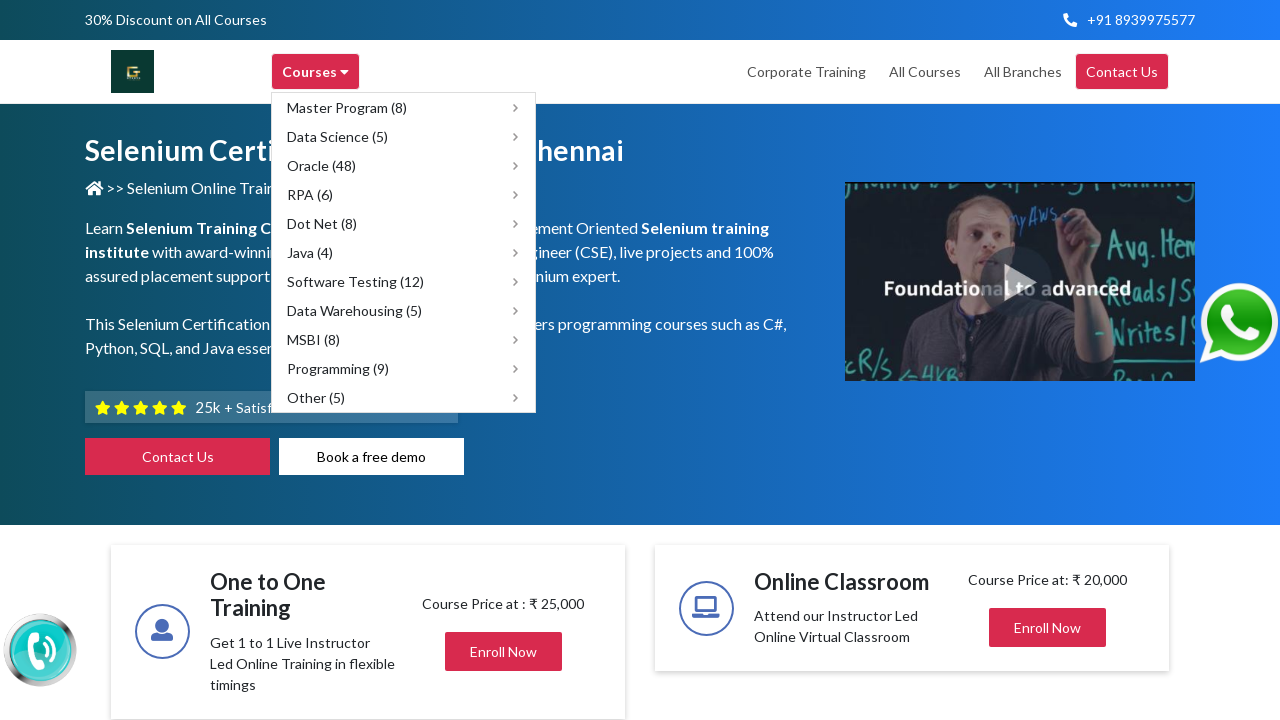

Hovered over Software Testing submenu at (404, 282) on div[title='Software Testing']
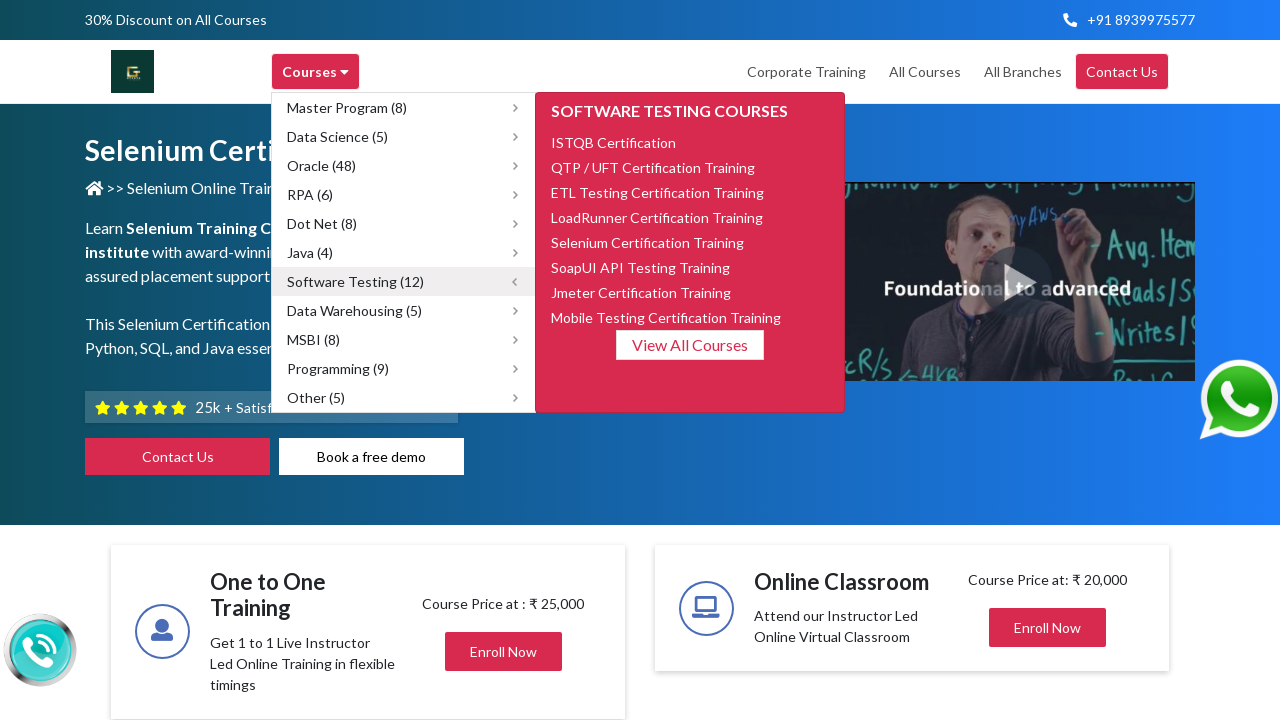

Waited 1 second for submenu items to appear
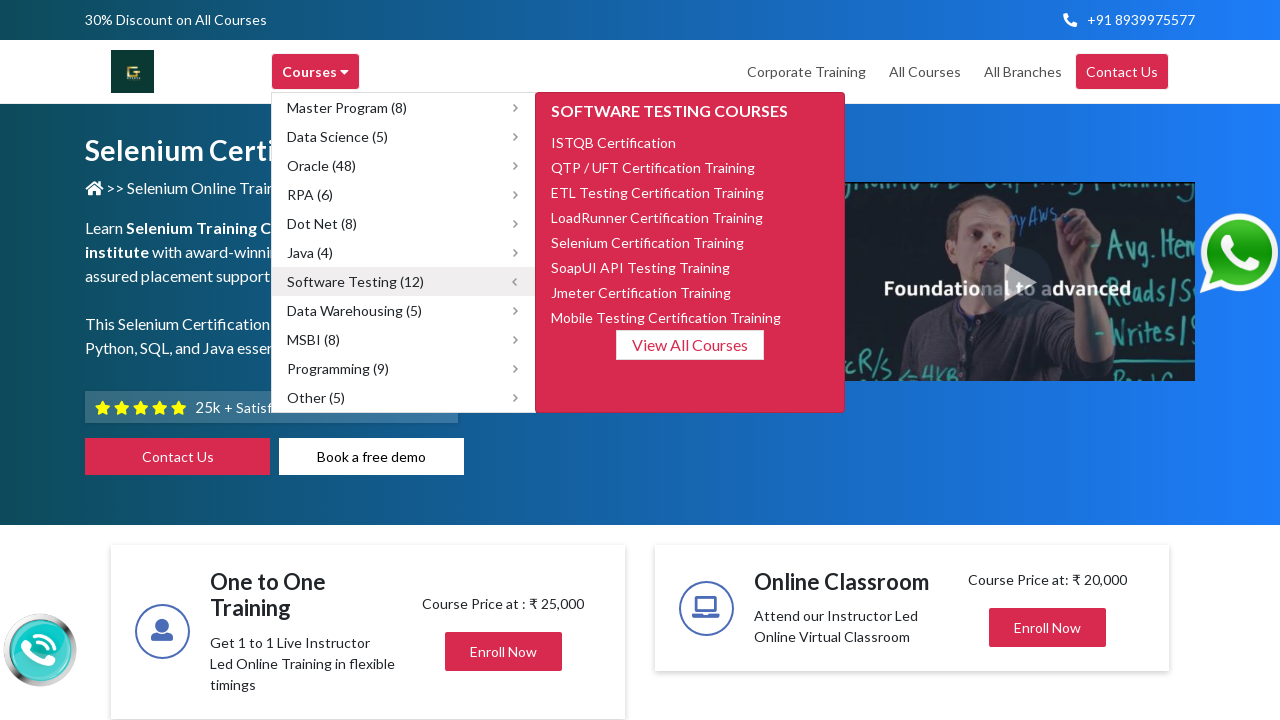

Clicked on Selenium Certification Training link at (648, 242) on text='Selenium Certification Training'
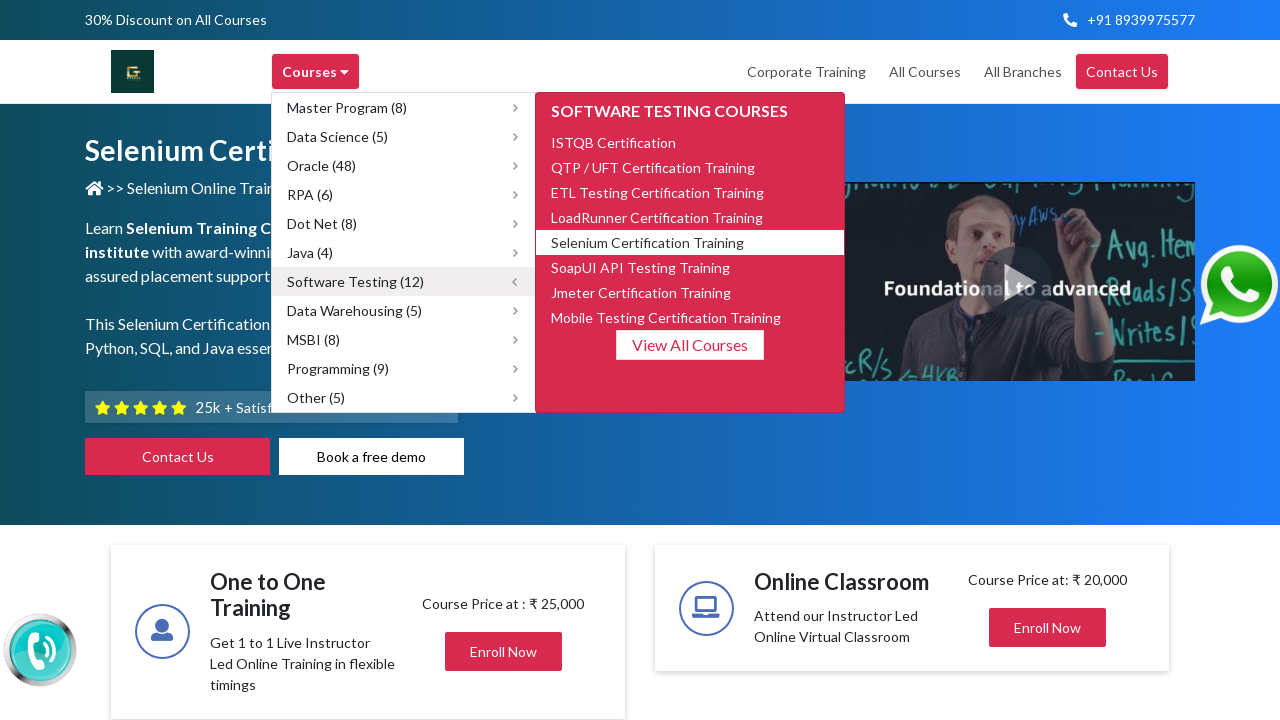

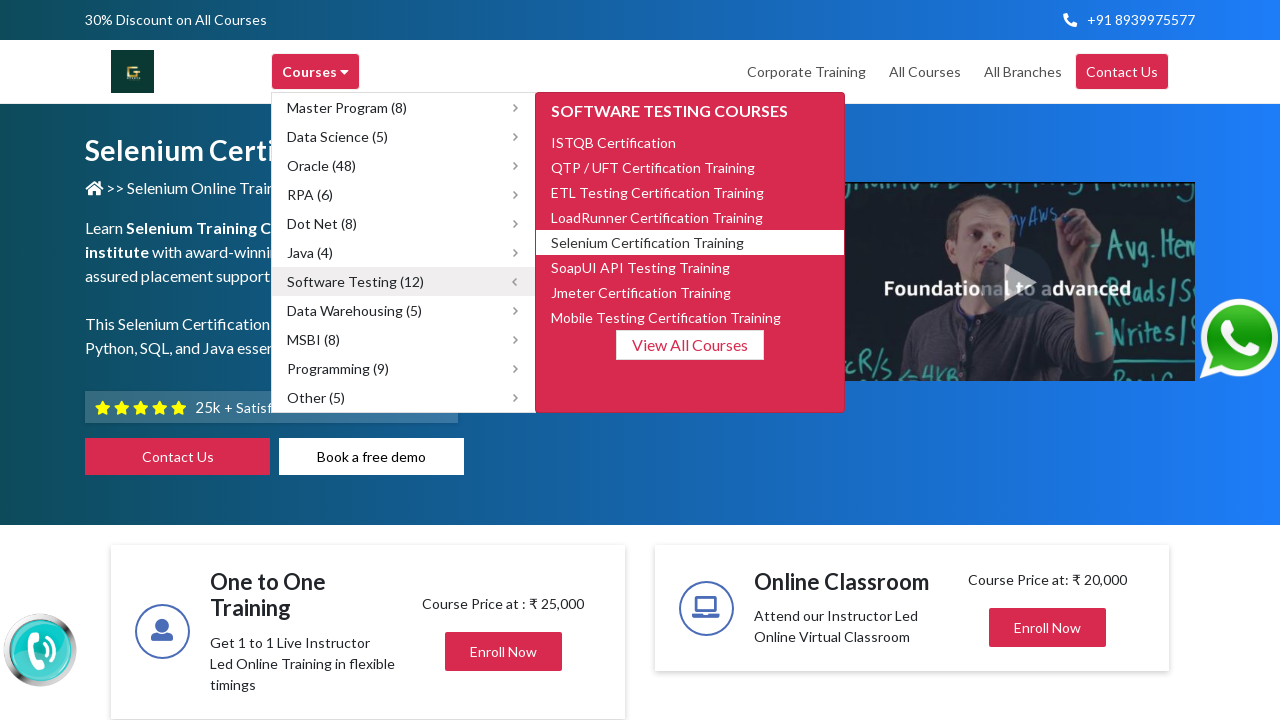